Tests the Buttons page by performing double-click, right-click, and regular click actions on different buttons and verifying the feedback messages.

Starting URL: https://demoqa.com/buttons

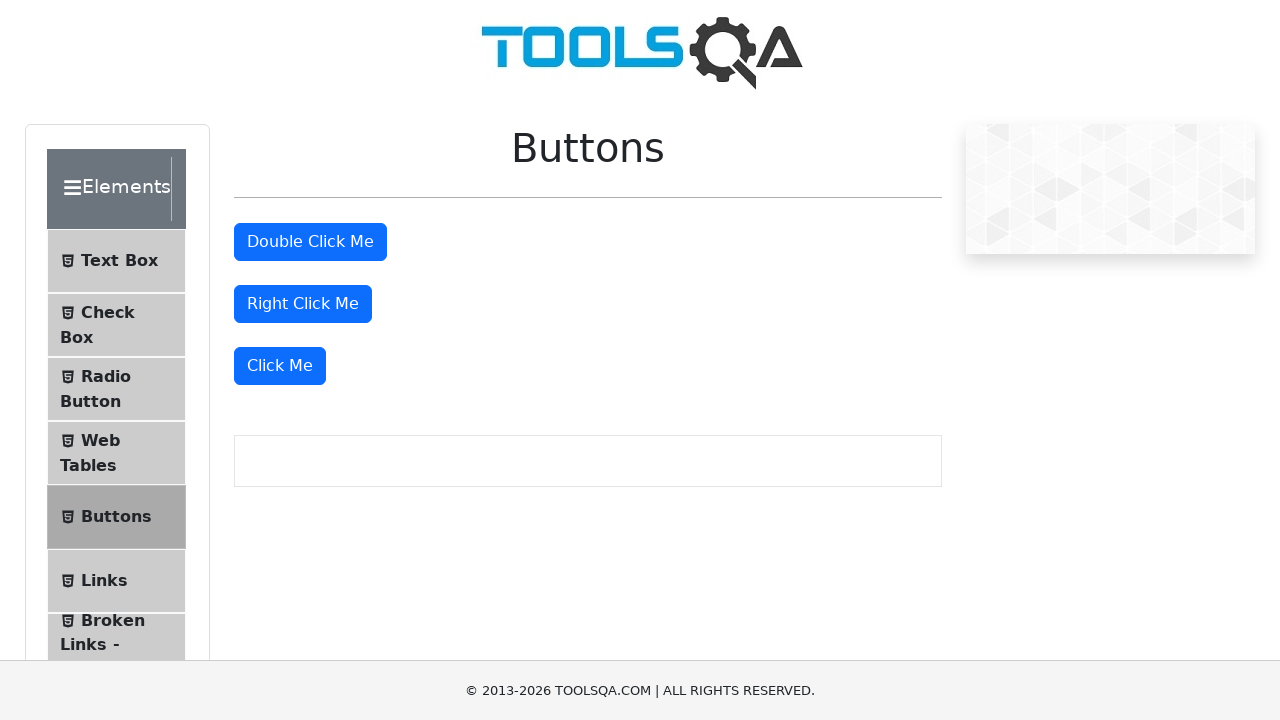

Verified Double Click button label is 'Double Click Me'
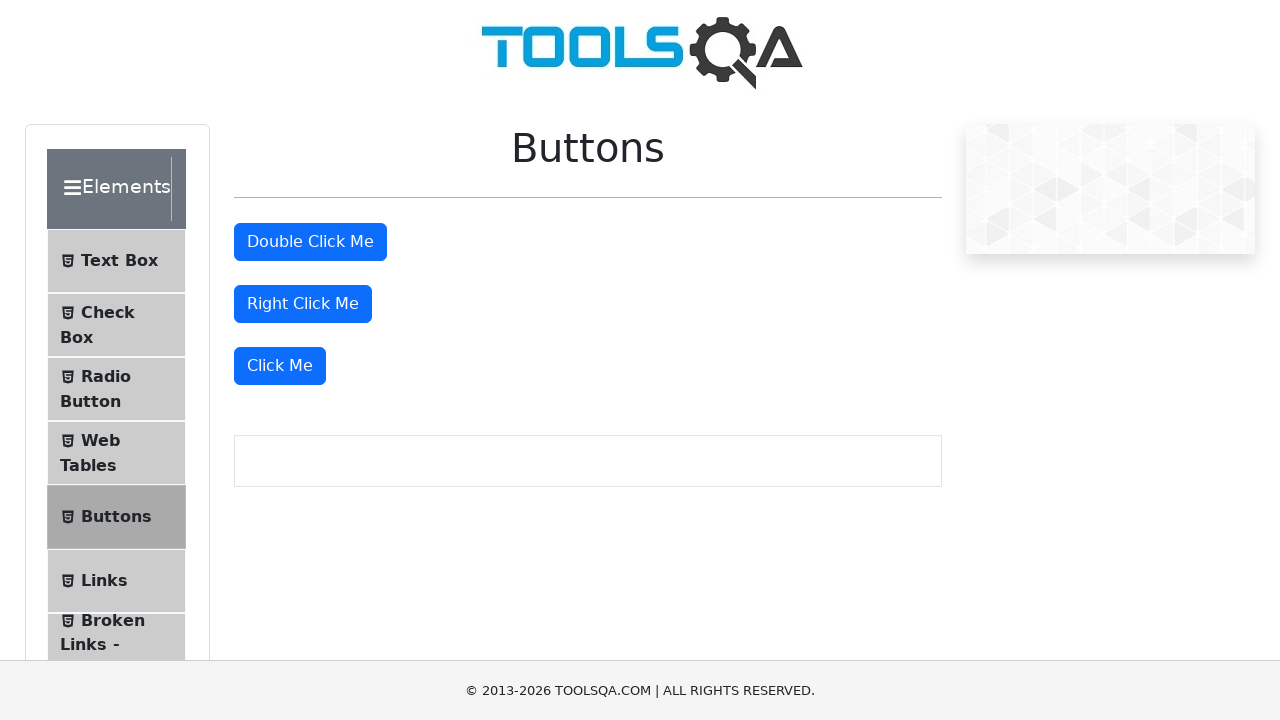

Verified Right Click button label is 'Right Click Me'
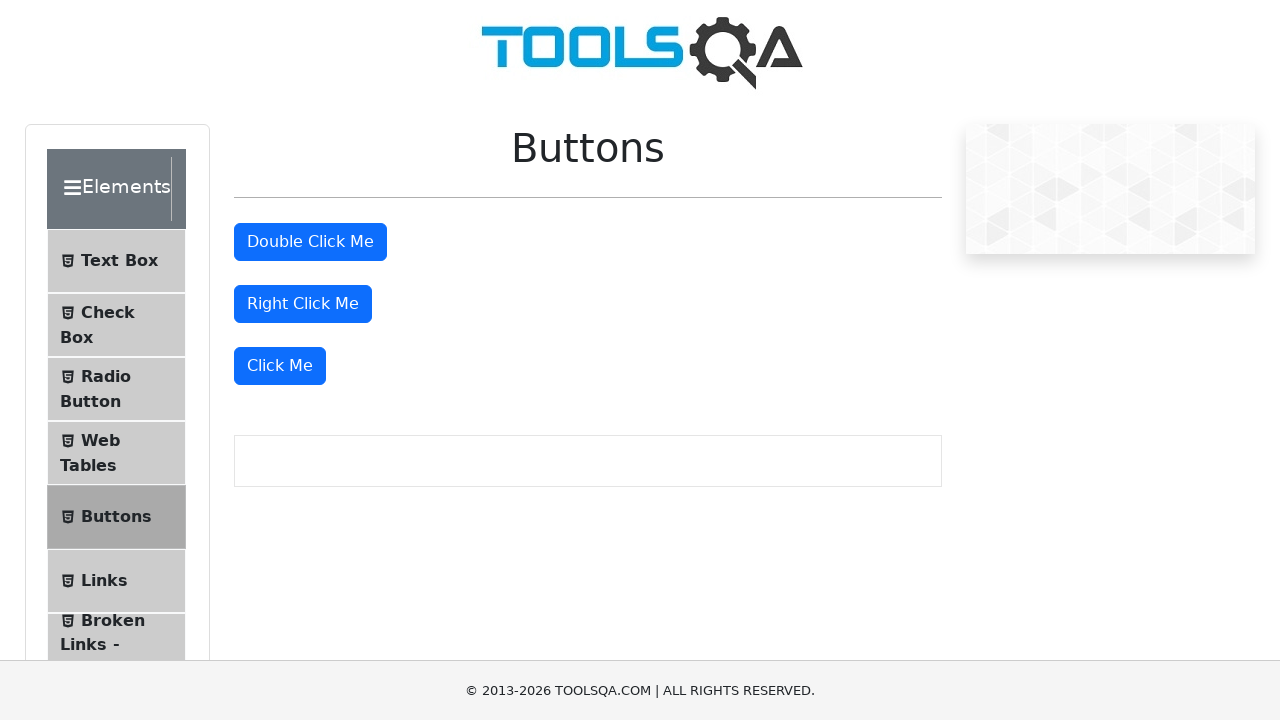

Verified Click Me button label is 'Click Me'
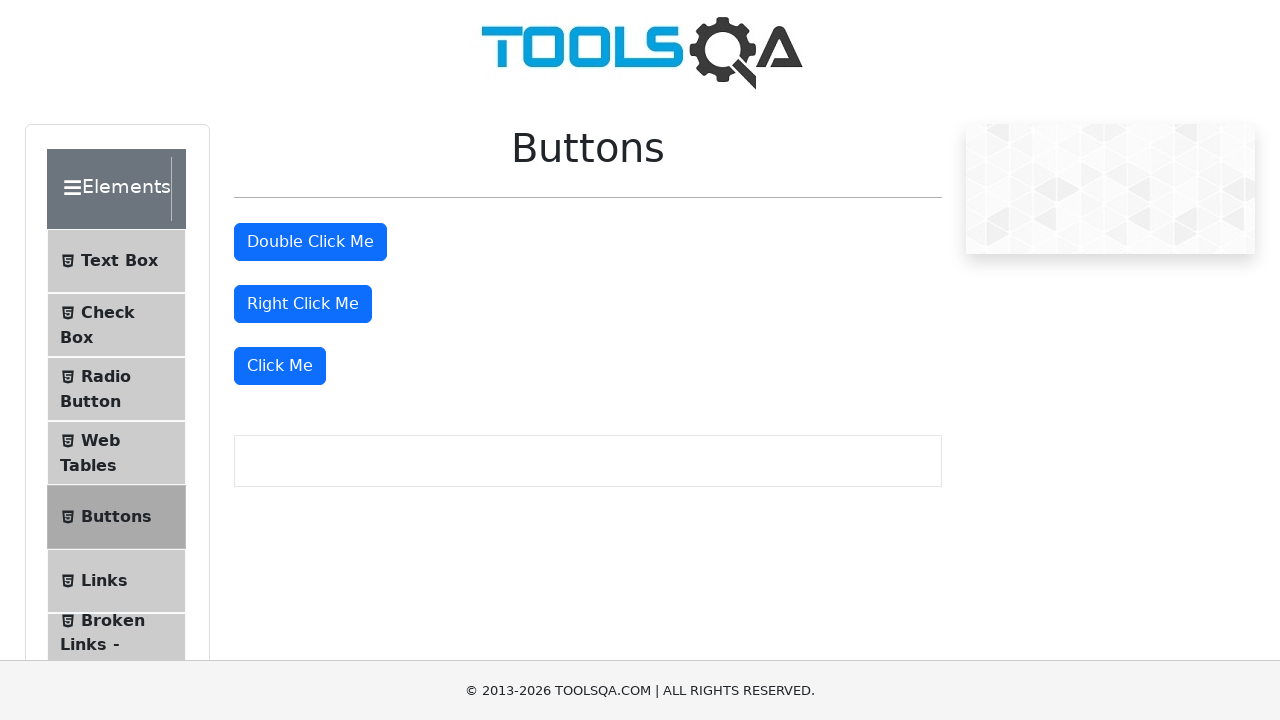

Performed double-click on Double Click button at (310, 242) on #doubleClickBtn
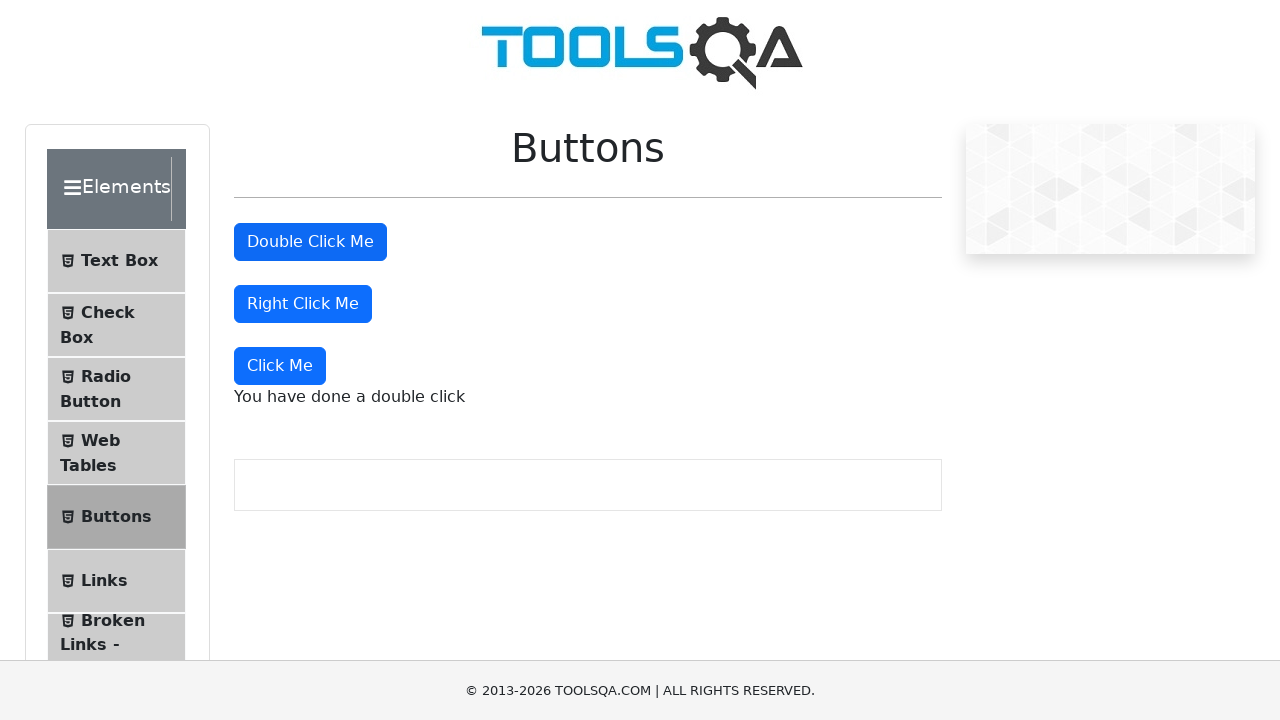

Verified double-click feedback message appeared
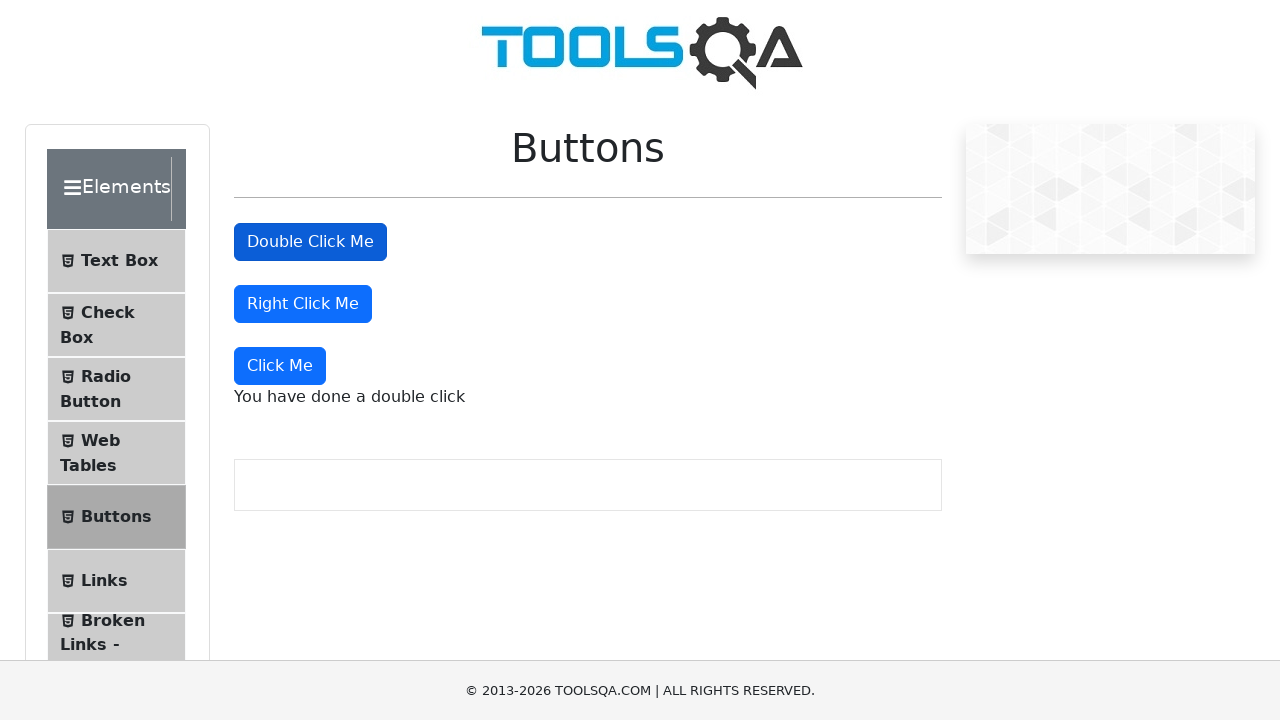

Performed right-click on Right Click button at (303, 304) on #rightClickBtn
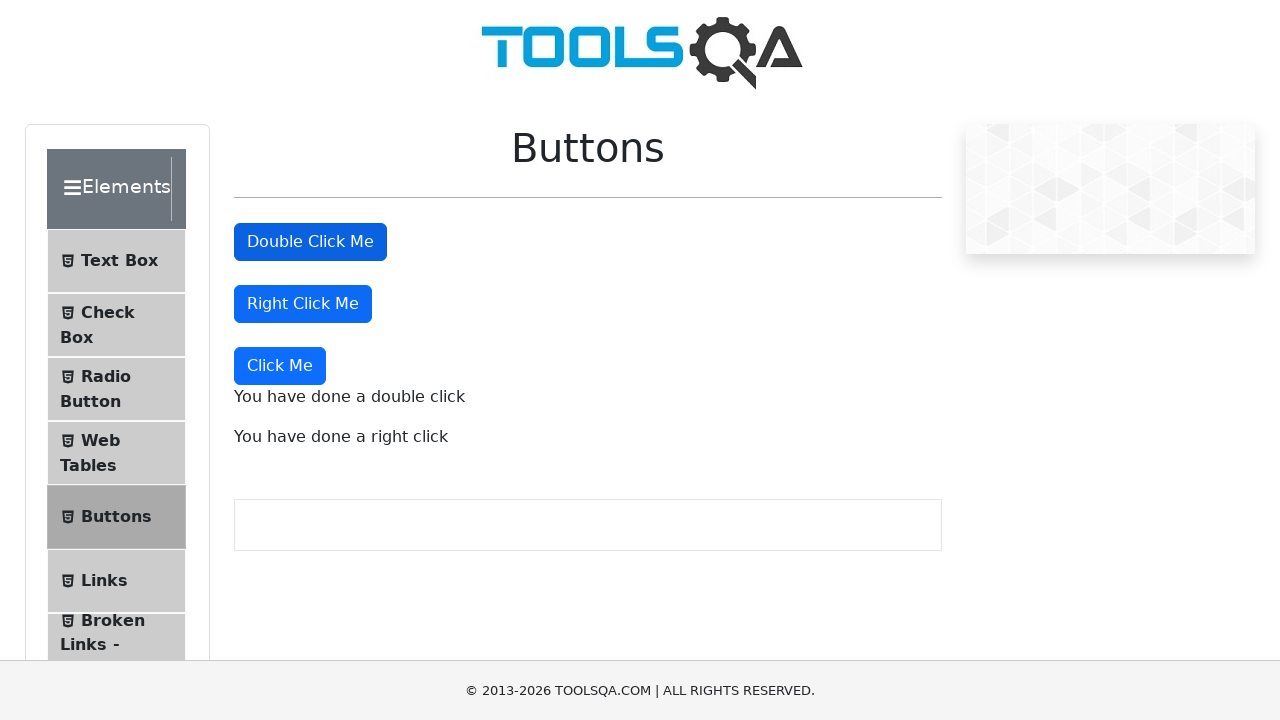

Verified right-click feedback message appeared
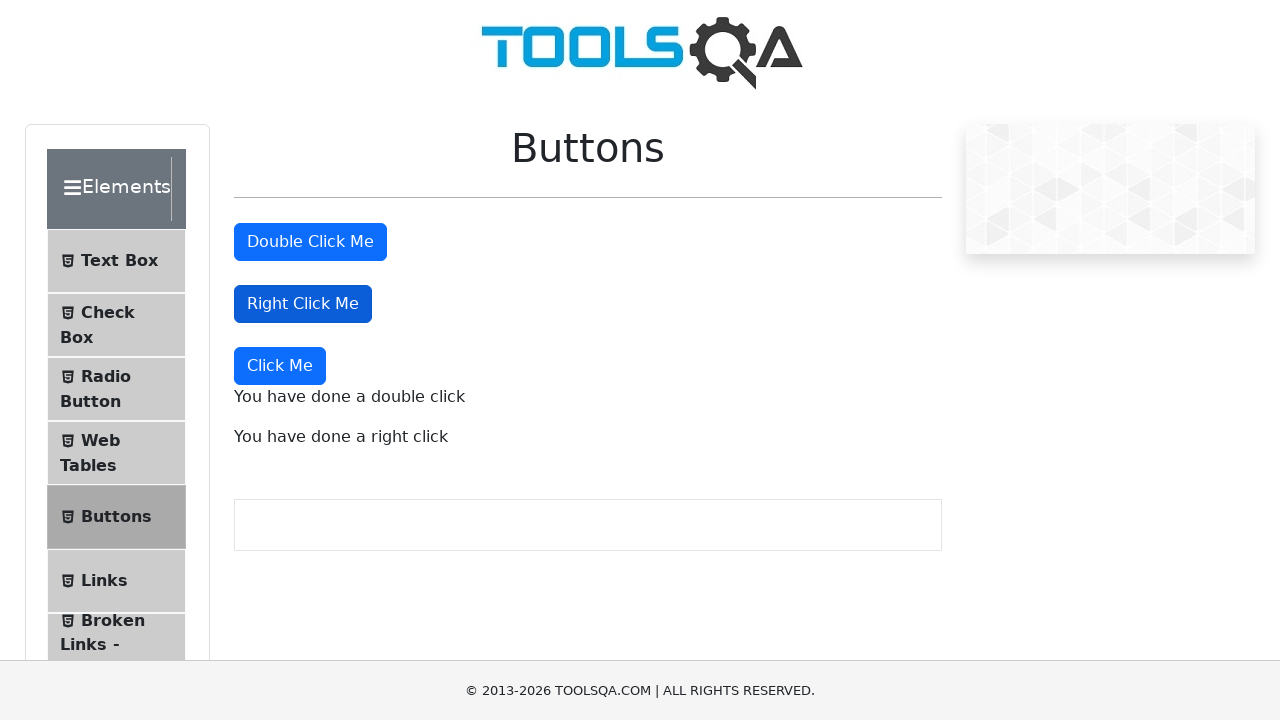

Performed regular click on Click Me button at (280, 366) on xpath=//button[@class='btn btn-primary' and text()='Click Me']
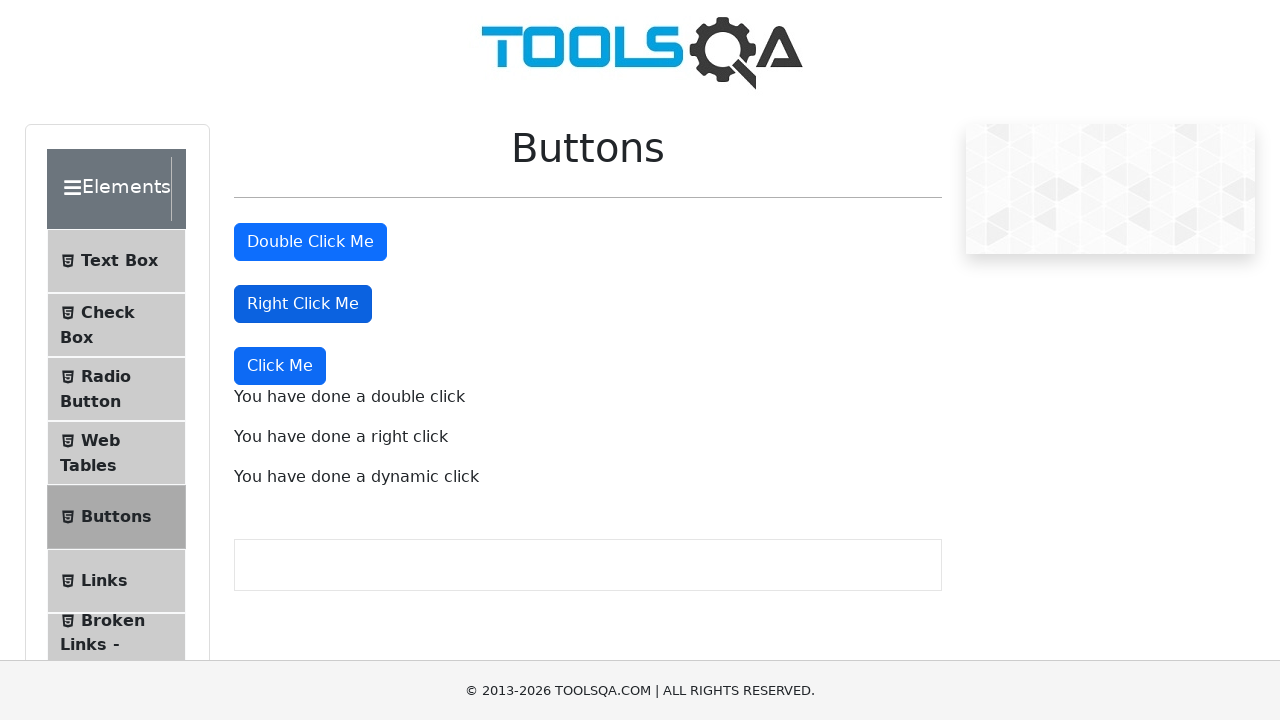

Verified dynamic click feedback message appeared
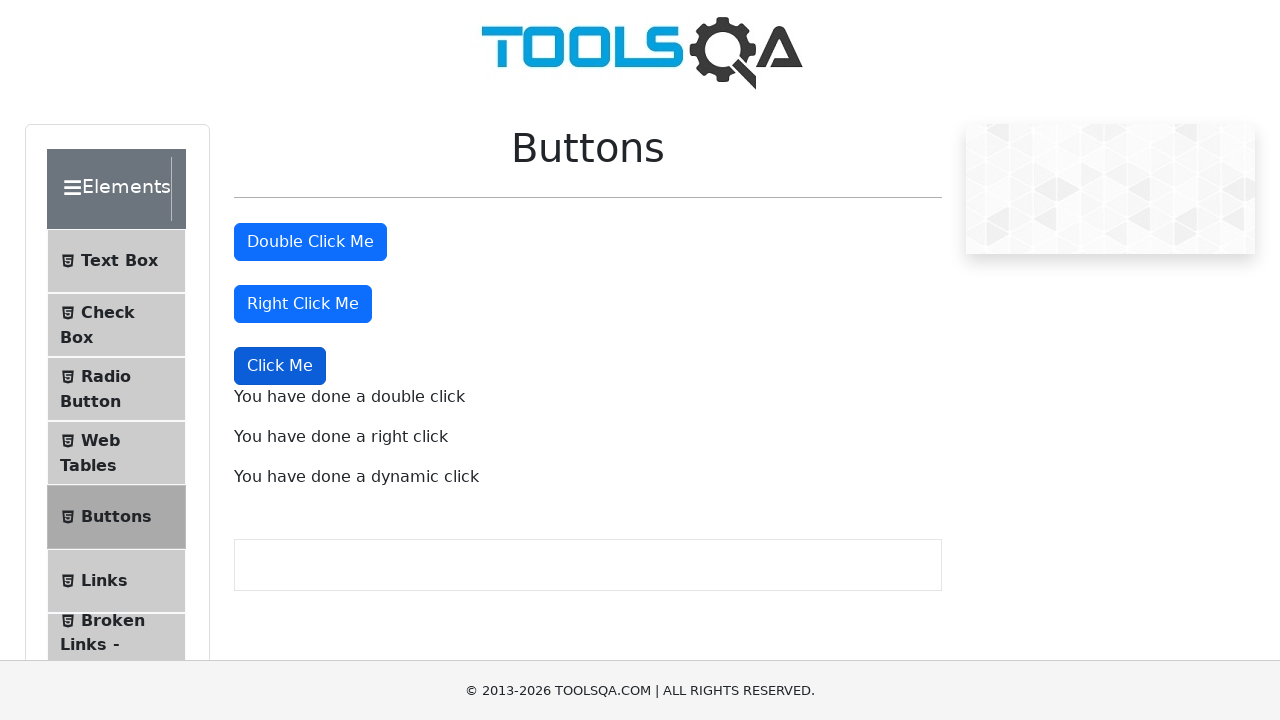

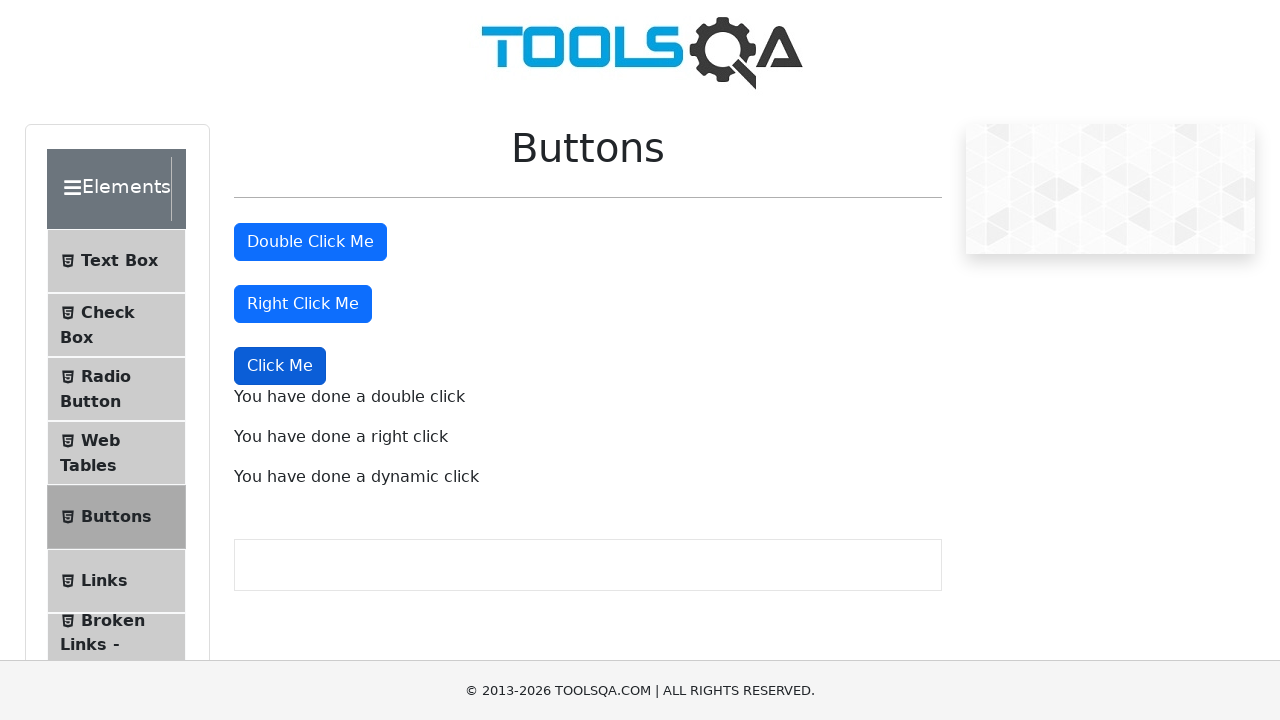